Tests various link functionalities including navigation, broken link detection, duplicate link counting, and counting total links on a page

Starting URL: https://www.leafground.com/link.xhtml

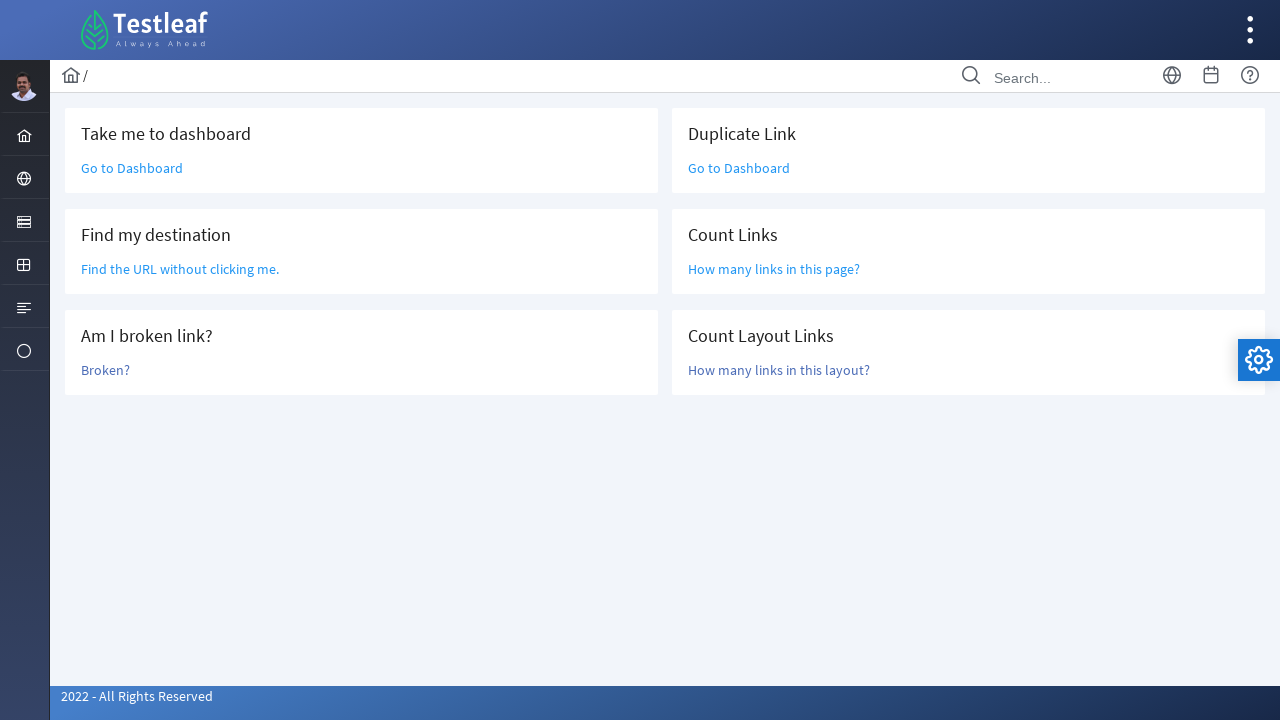

Clicked 'Go to Dashboard' link at (132, 168) on text='Go to Dashboard'
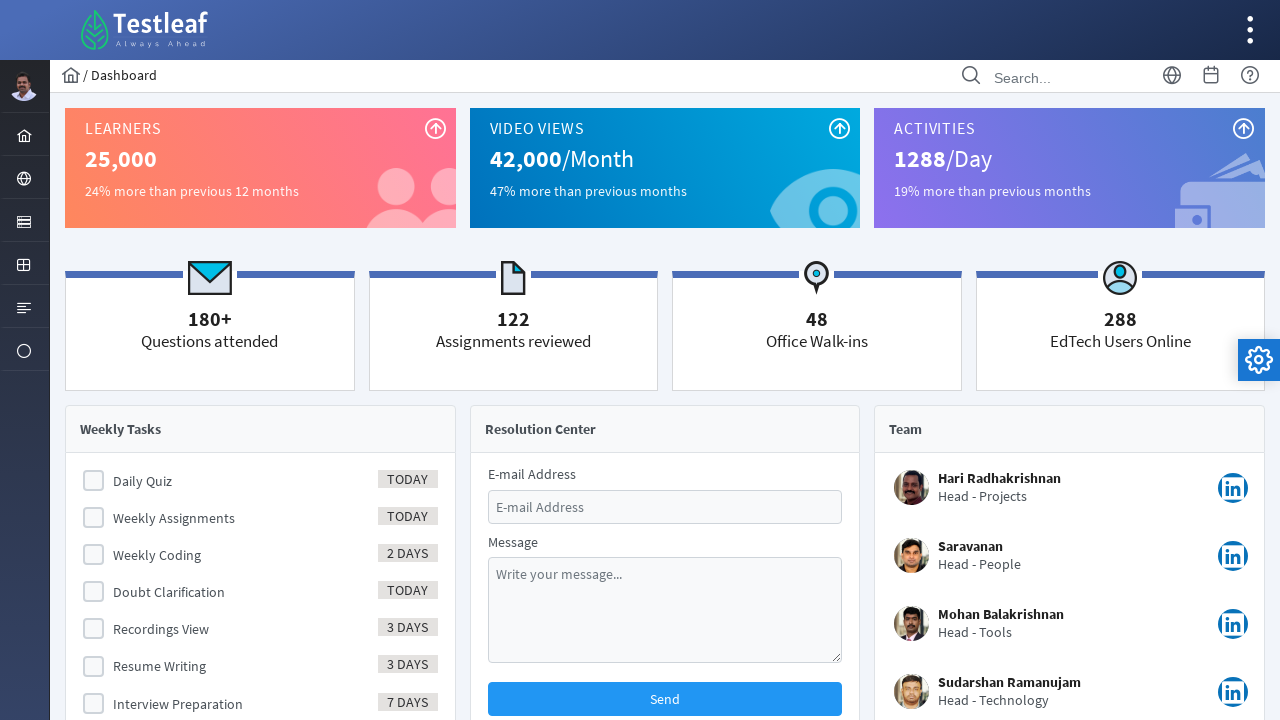

Navigated back from Dashboard
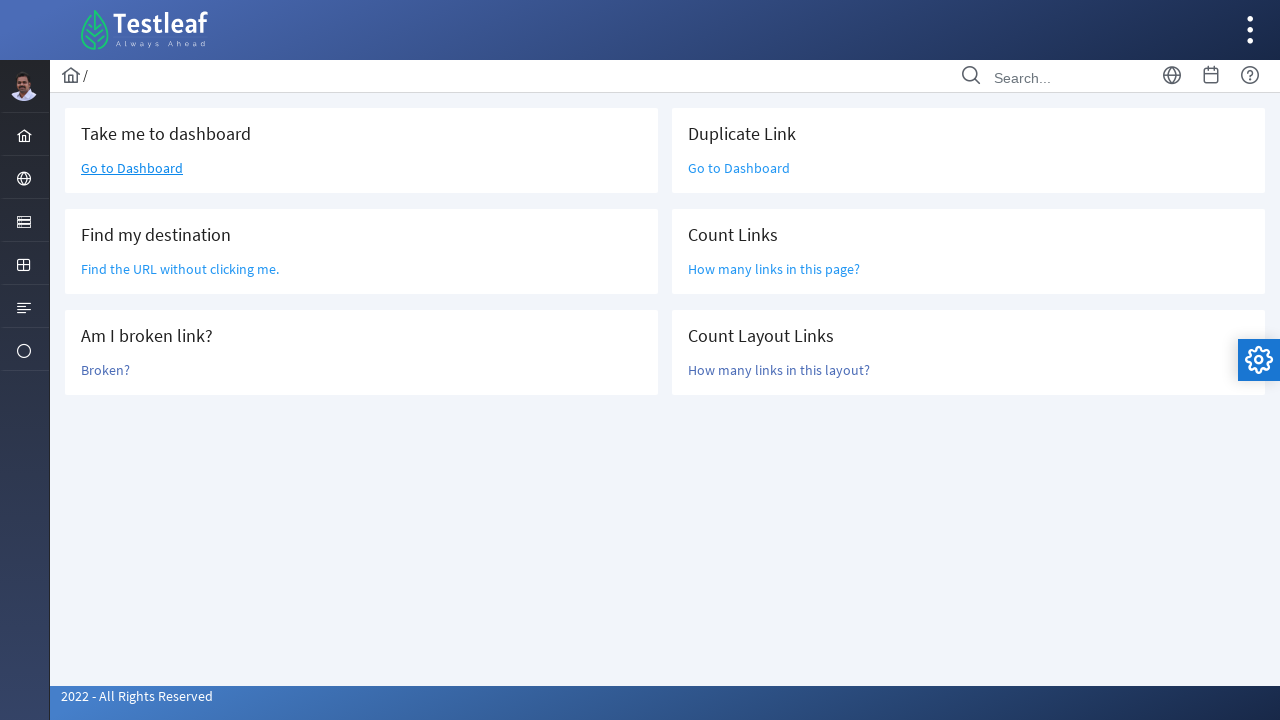

Located 'Find the URL without clicking me.' link element
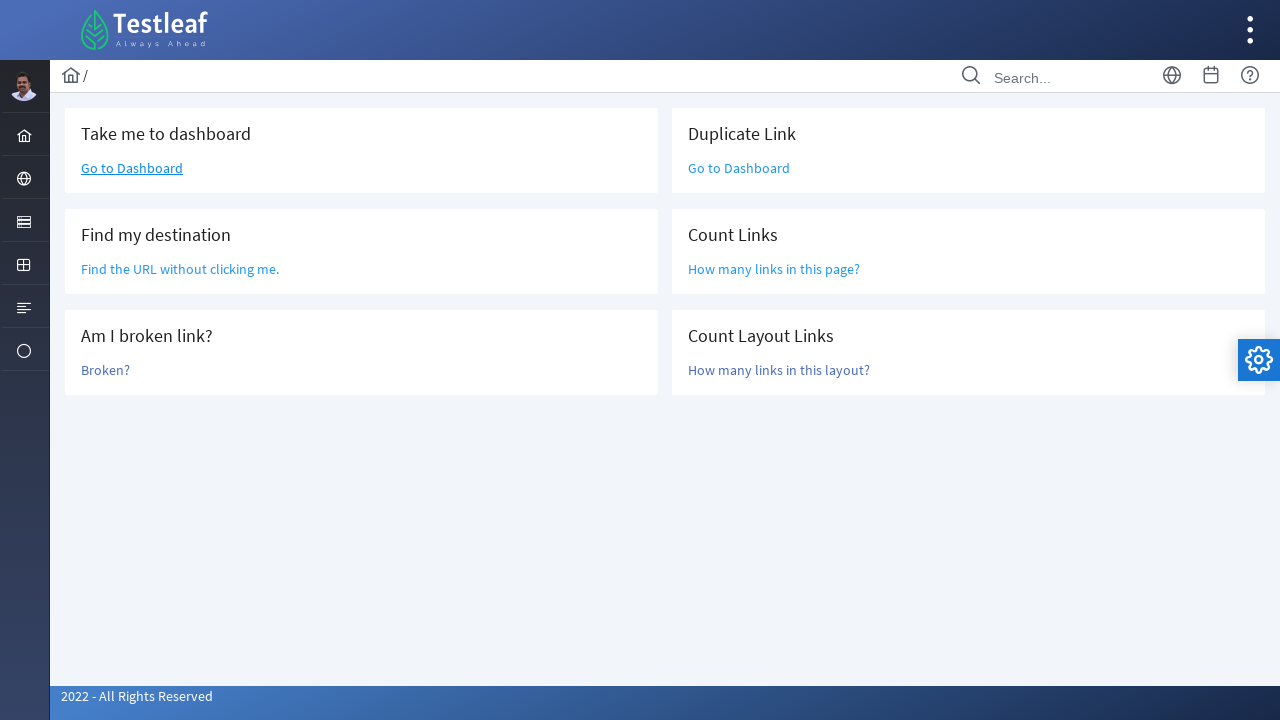

Retrieved href attribute: /grid.xhtml
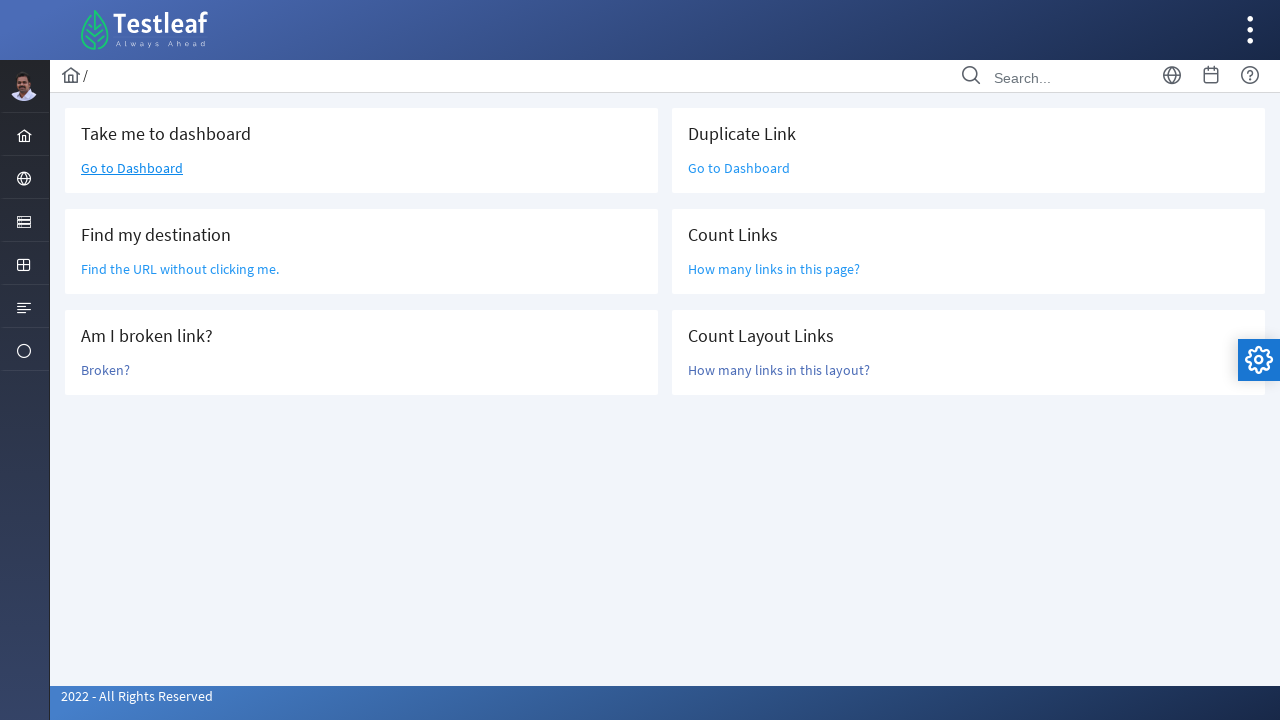

Clicked 'Broken?' link to check if it's broken at (106, 370) on text='Broken?'
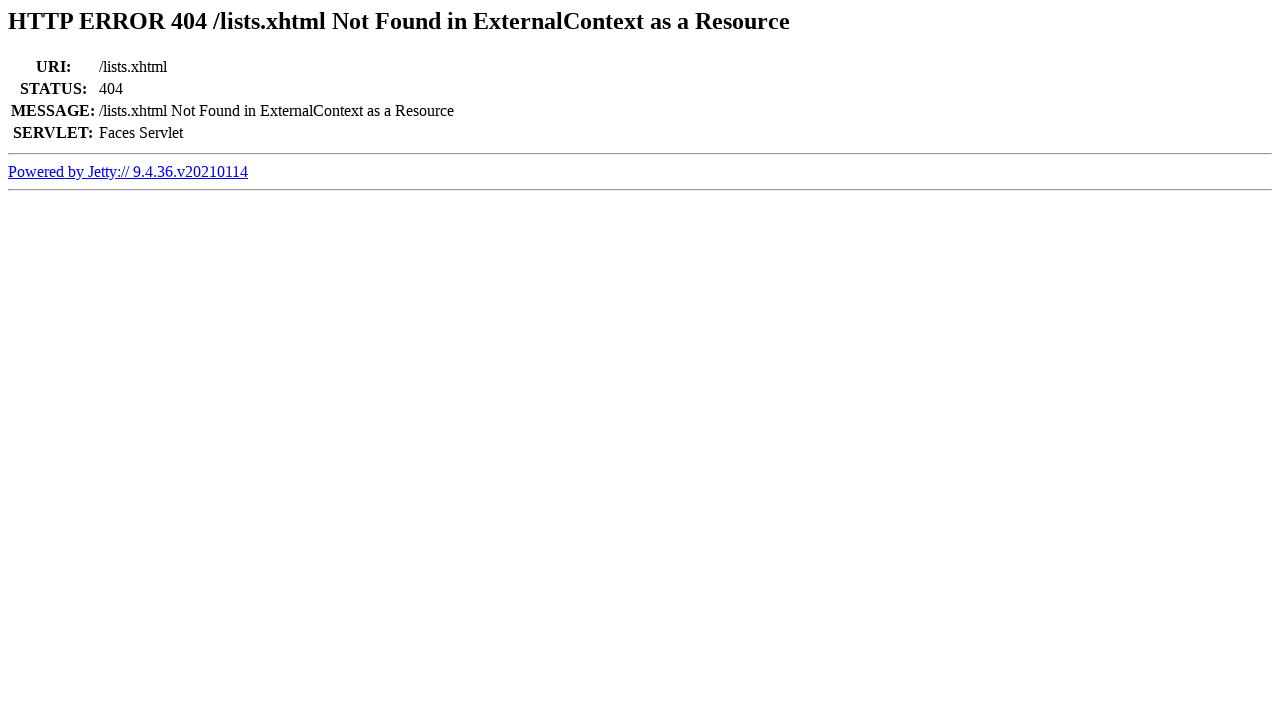

Retrieved page title: Error 404 /lists.xhtml Not Found in ExternalContext as a Resource
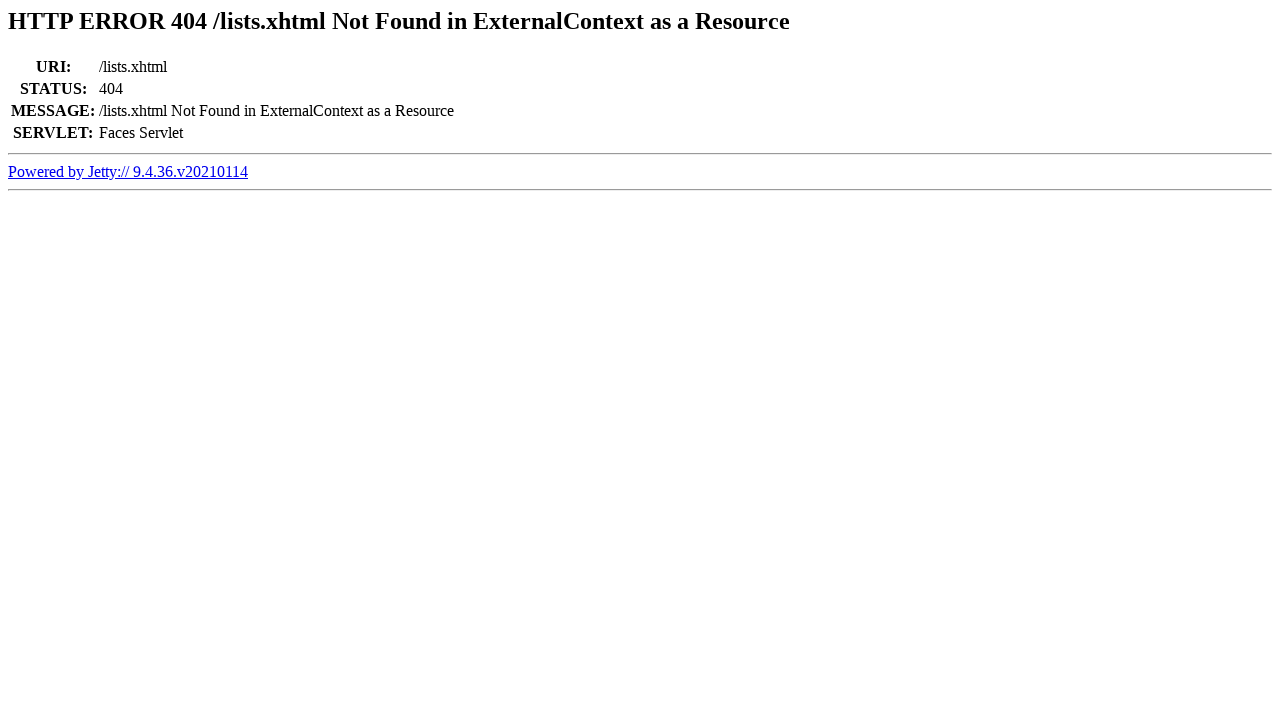

Confirmed: The link is a broken link (404 detected)
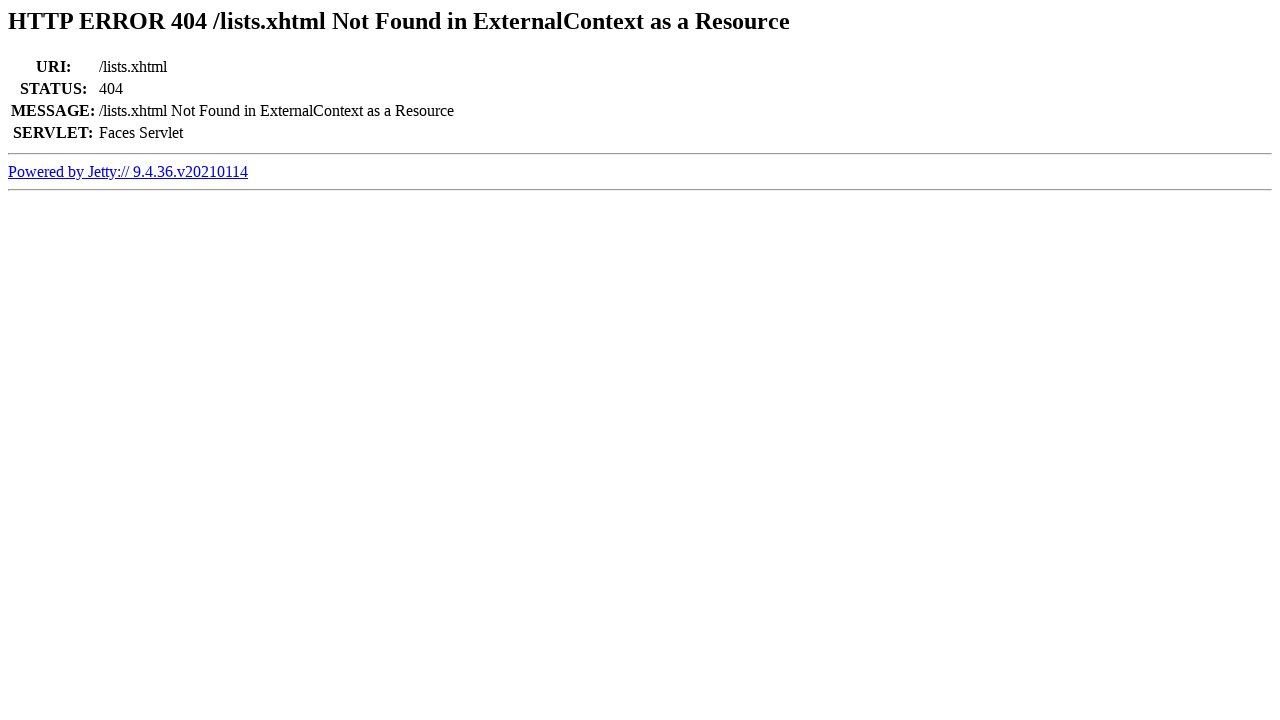

Navigated back from broken link page
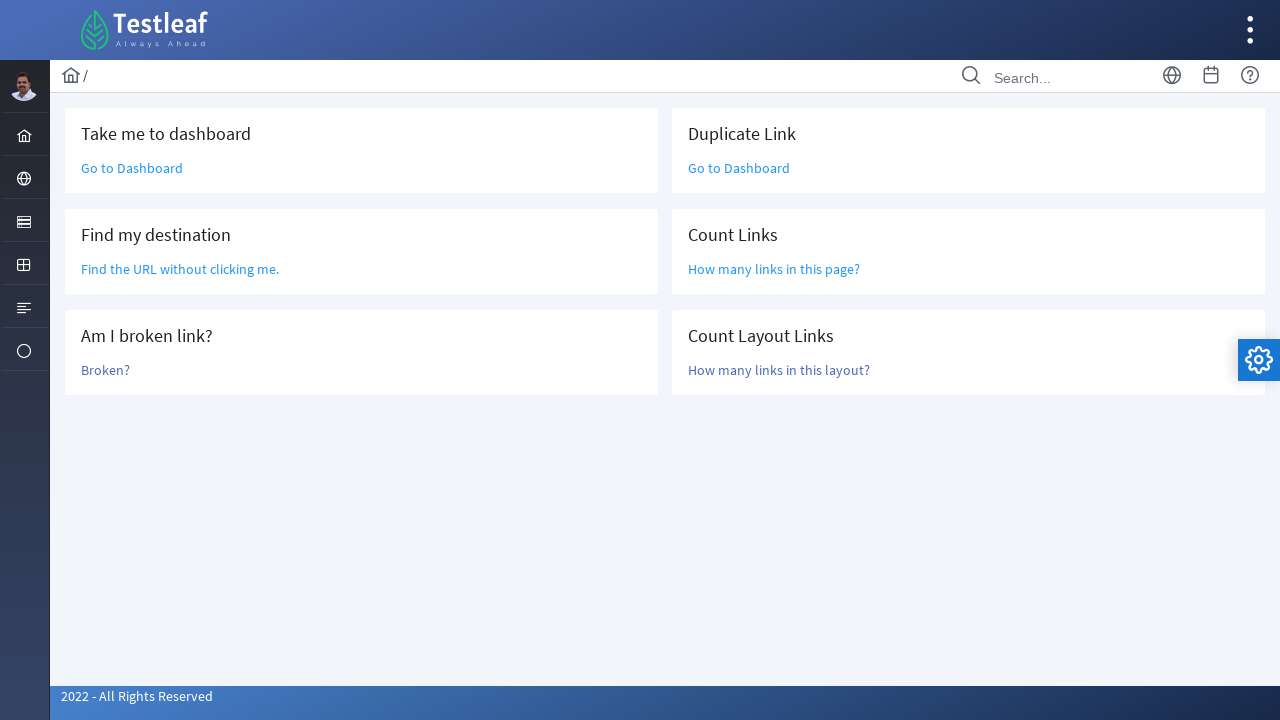

Located all 'Go to Dashboard' links in layout-main-content
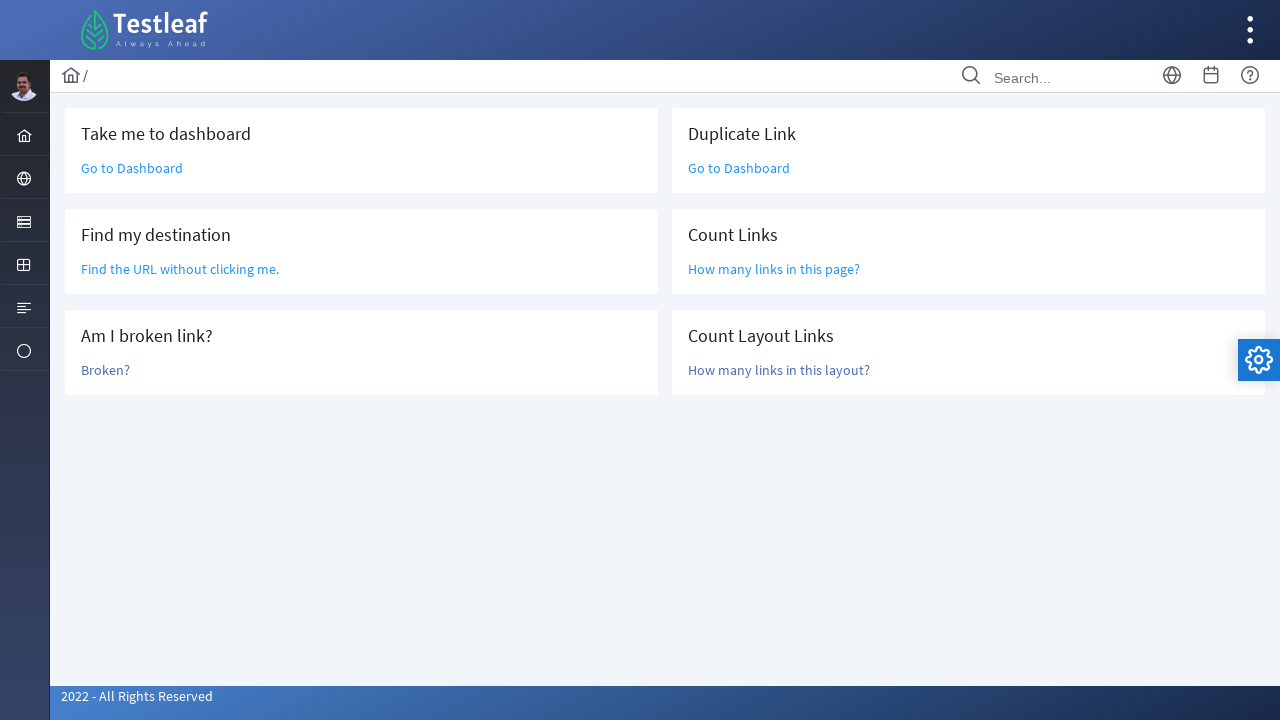

Counted 'Go to Dashboard' links: 2 found
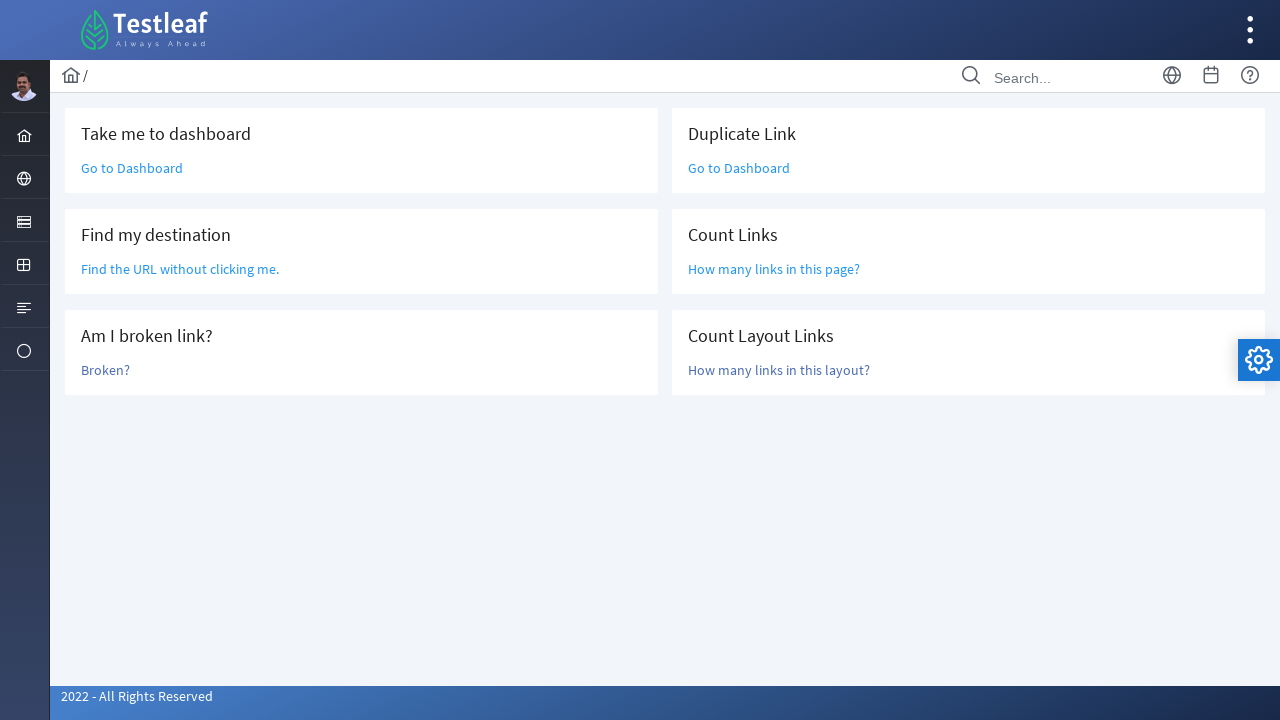

Confirmed: 'Go to Dashboard' is a duplicate link
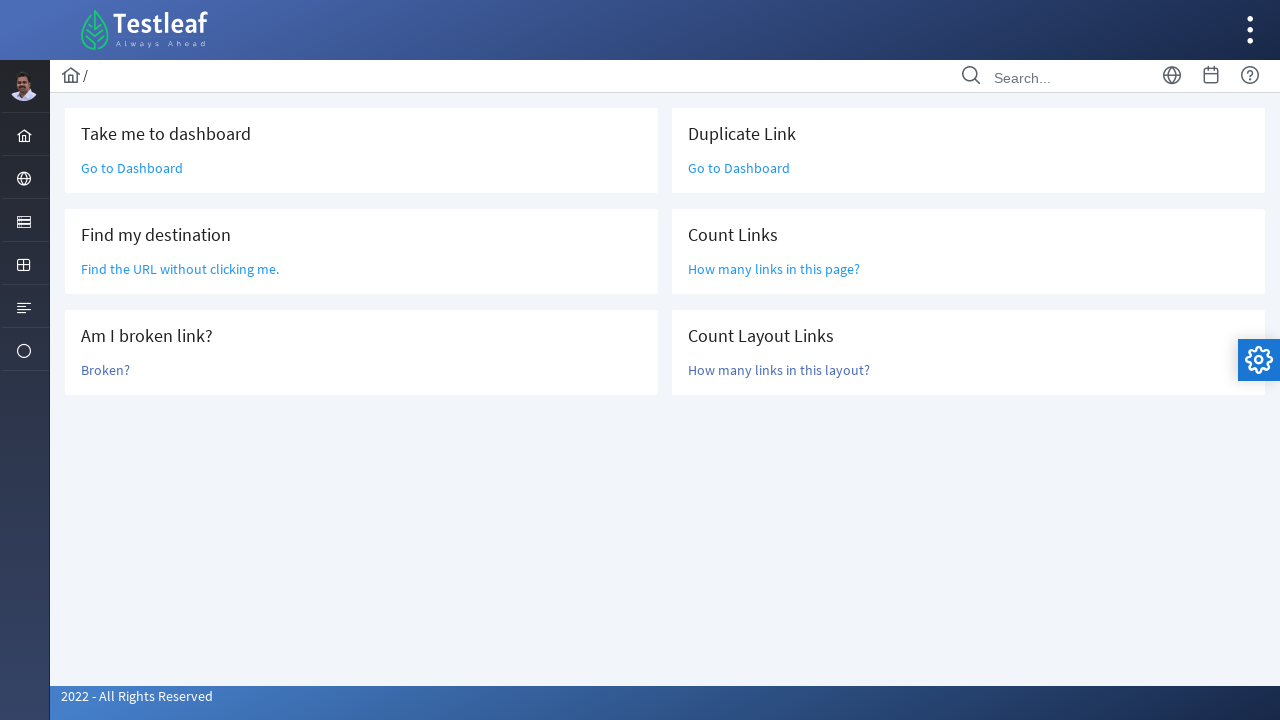

Located all links on the page
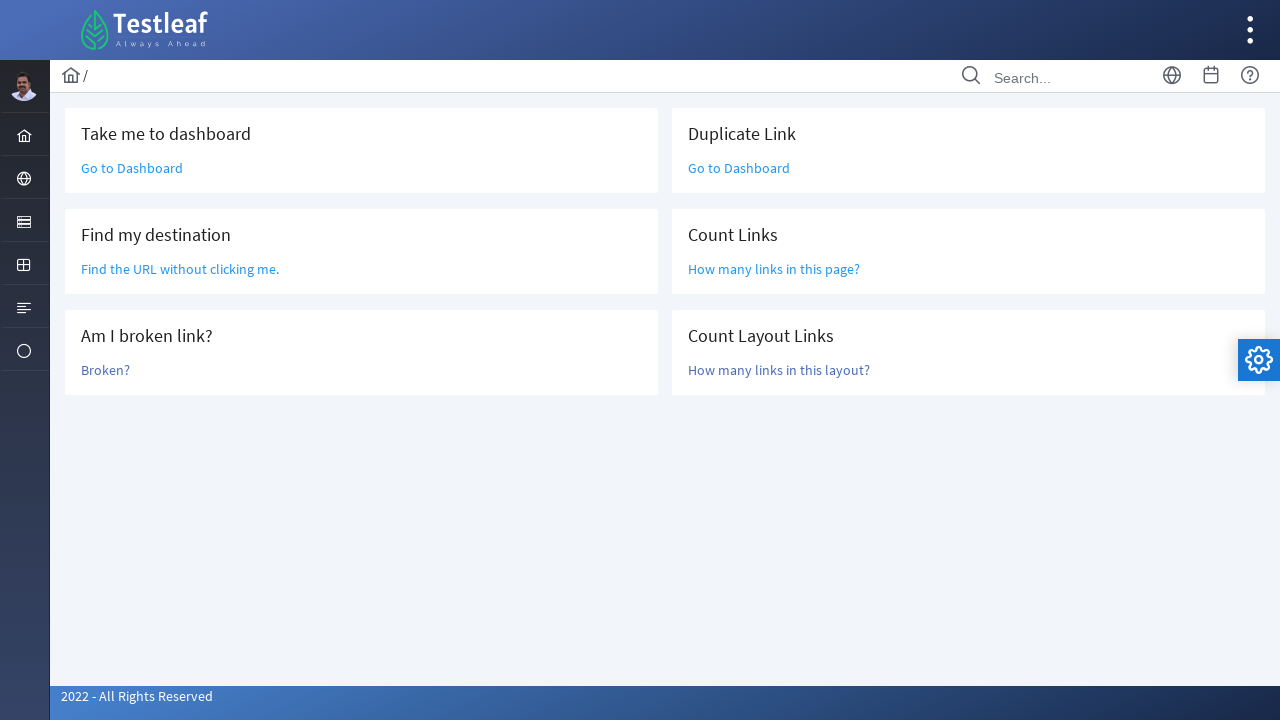

Counted total links on page: 47 found
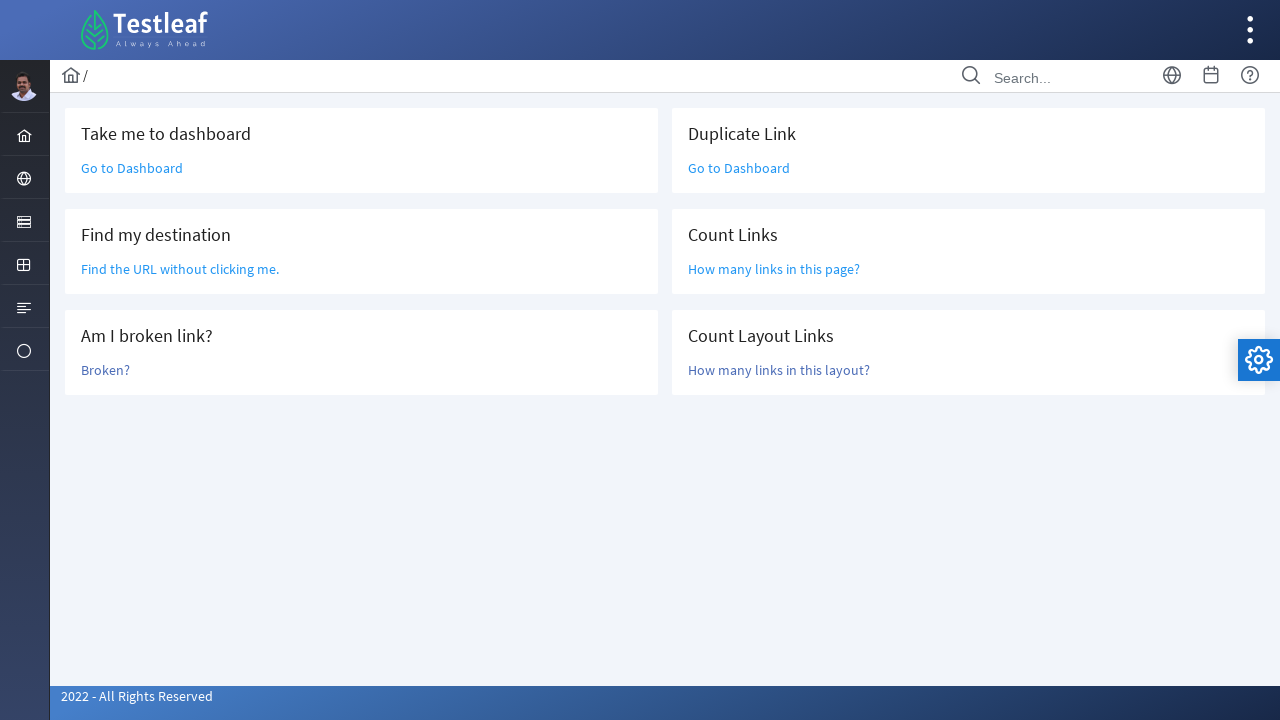

Located all links in layout-main-content section
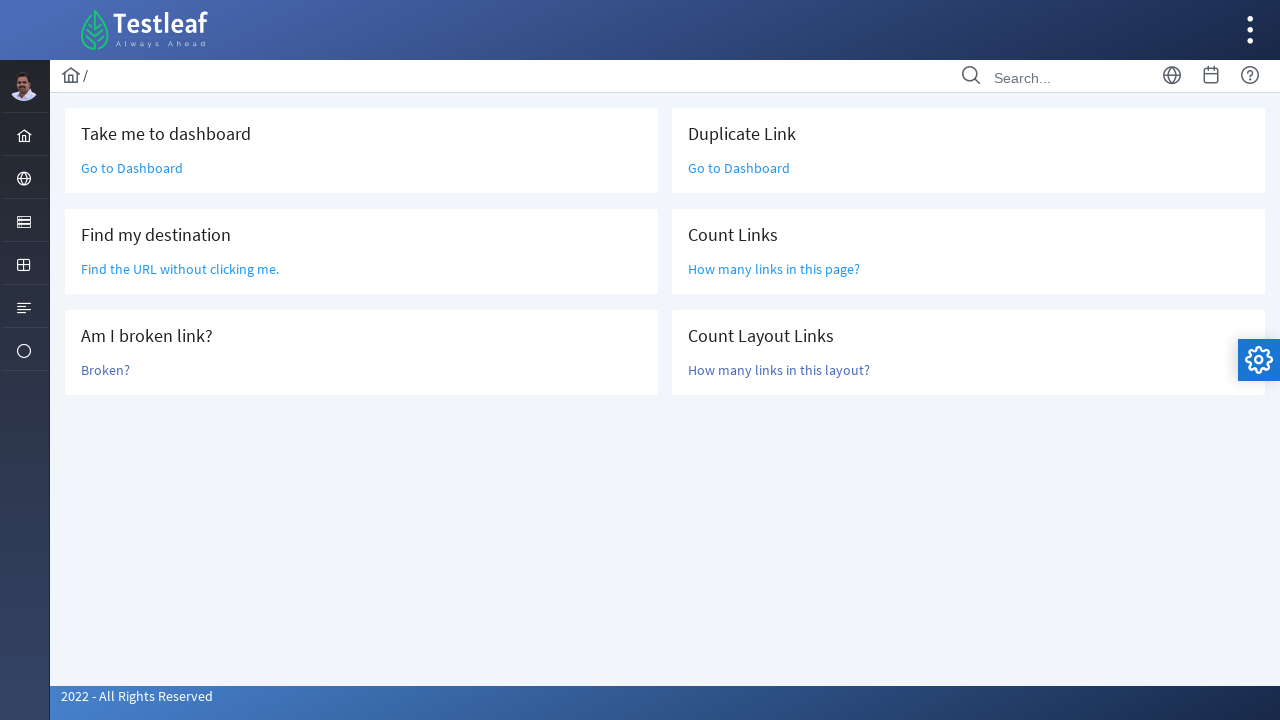

Counted links in layout section: 6 found
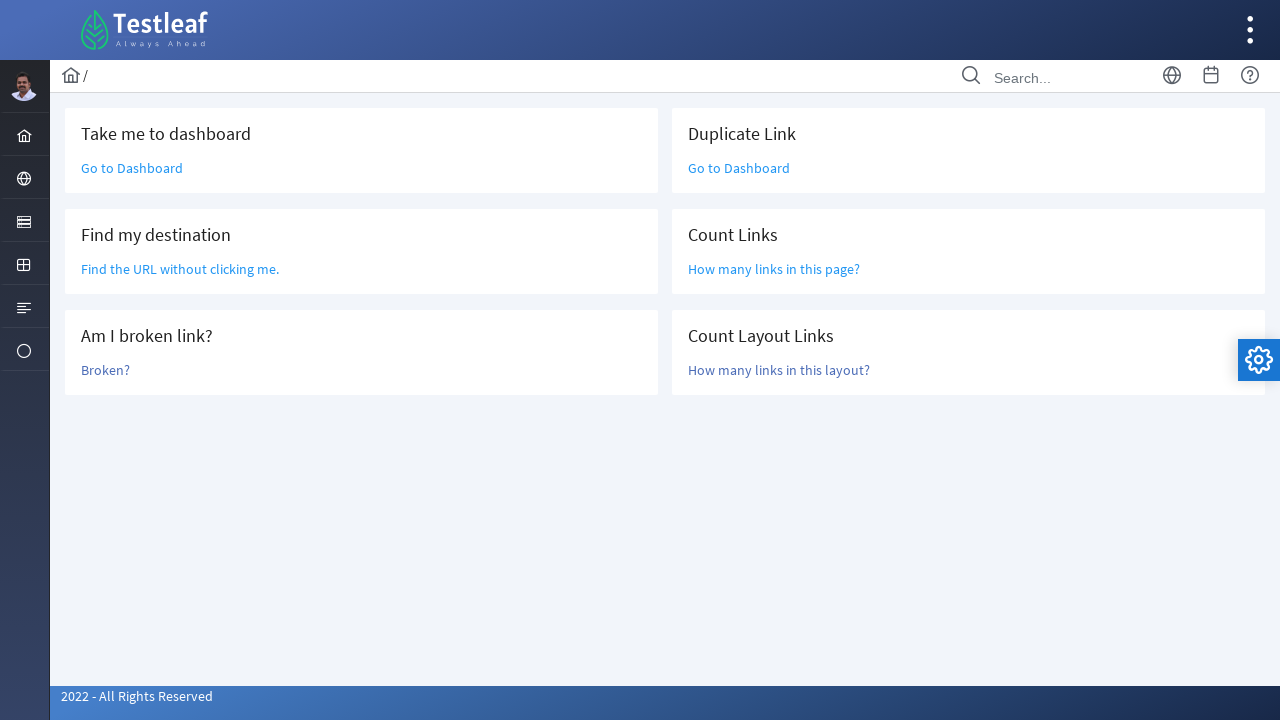

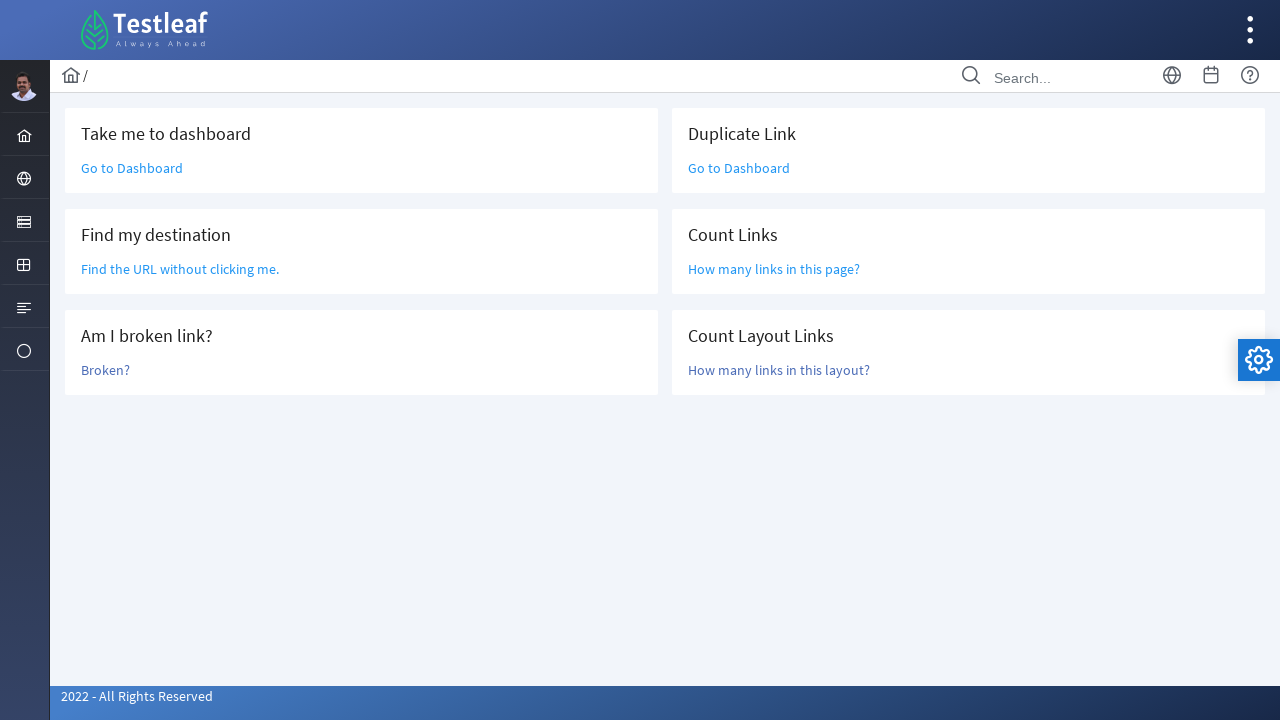